Sets content in CKEditor using innerHTML injection and TinyMCE using send_keys, demonstrating two different approaches to populating WYSIWYG editors

Starting URL: http://yizeng.me/2014/01/31/test-wysiwyg-editors-using-selenium-webdriver/

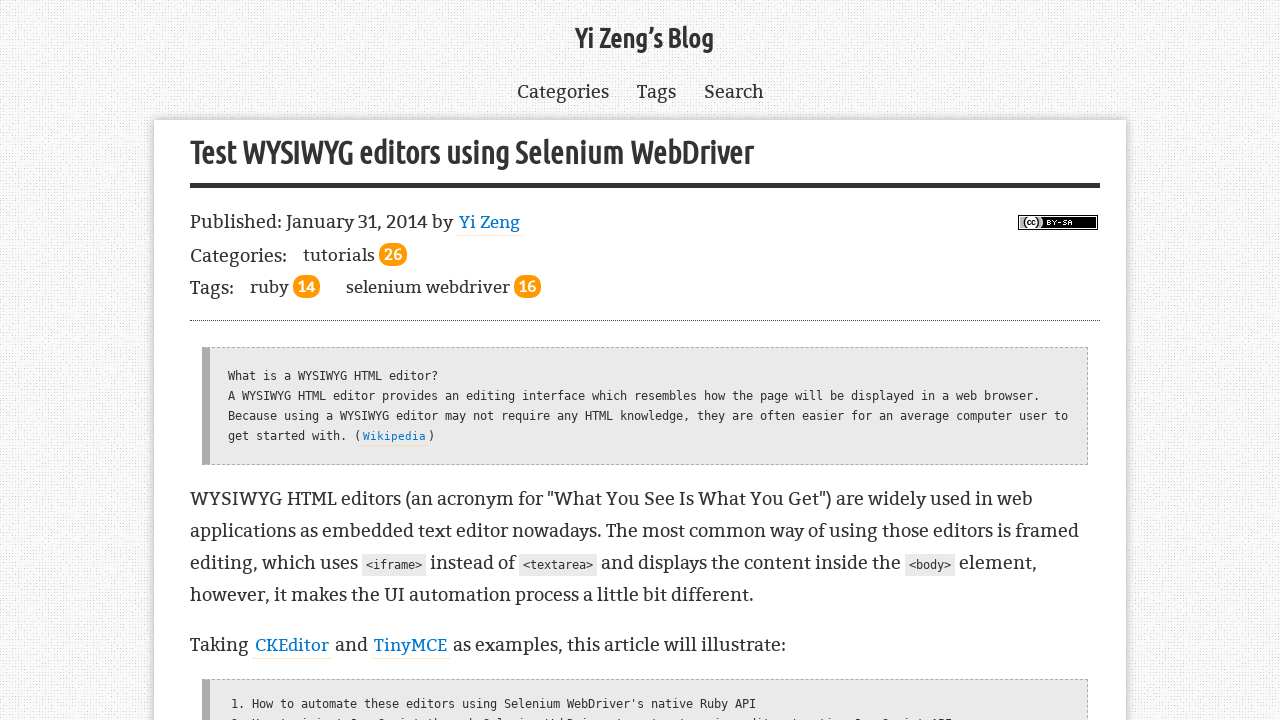

Navigated to WYSIWYG editors test page
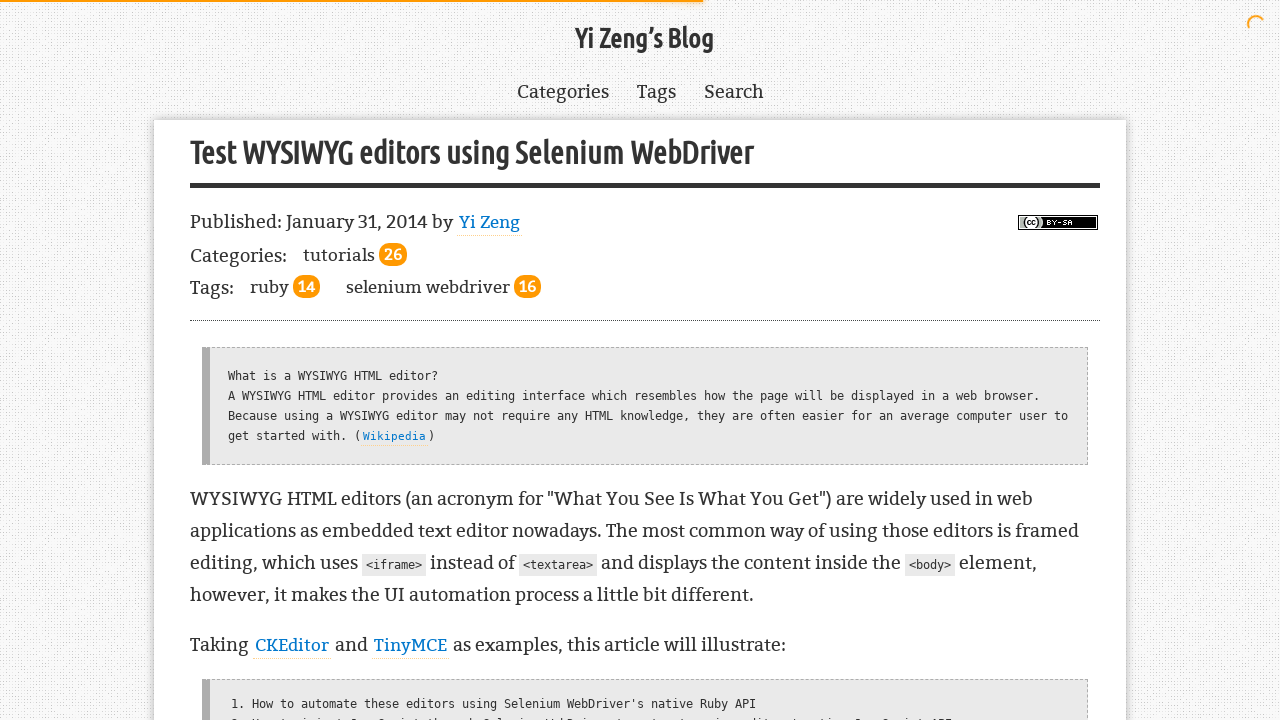

Located CKEditor iframe
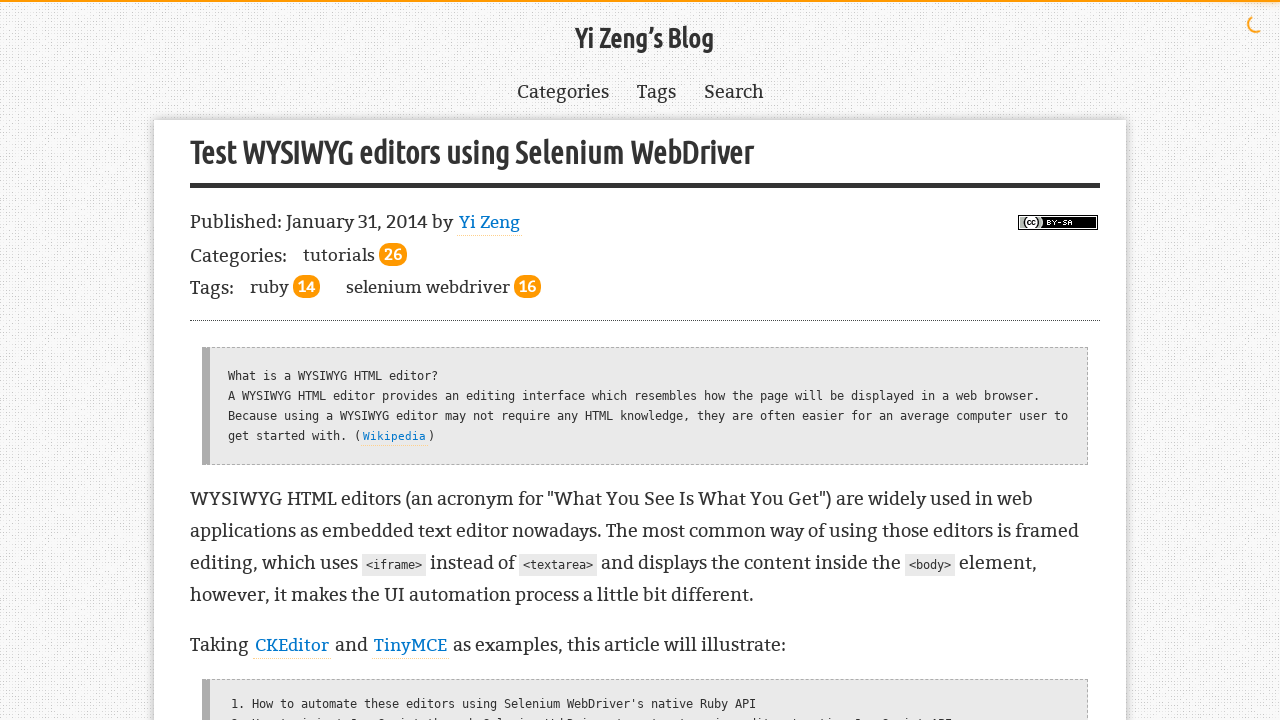

Set content in CKEditor using innerHTML injection
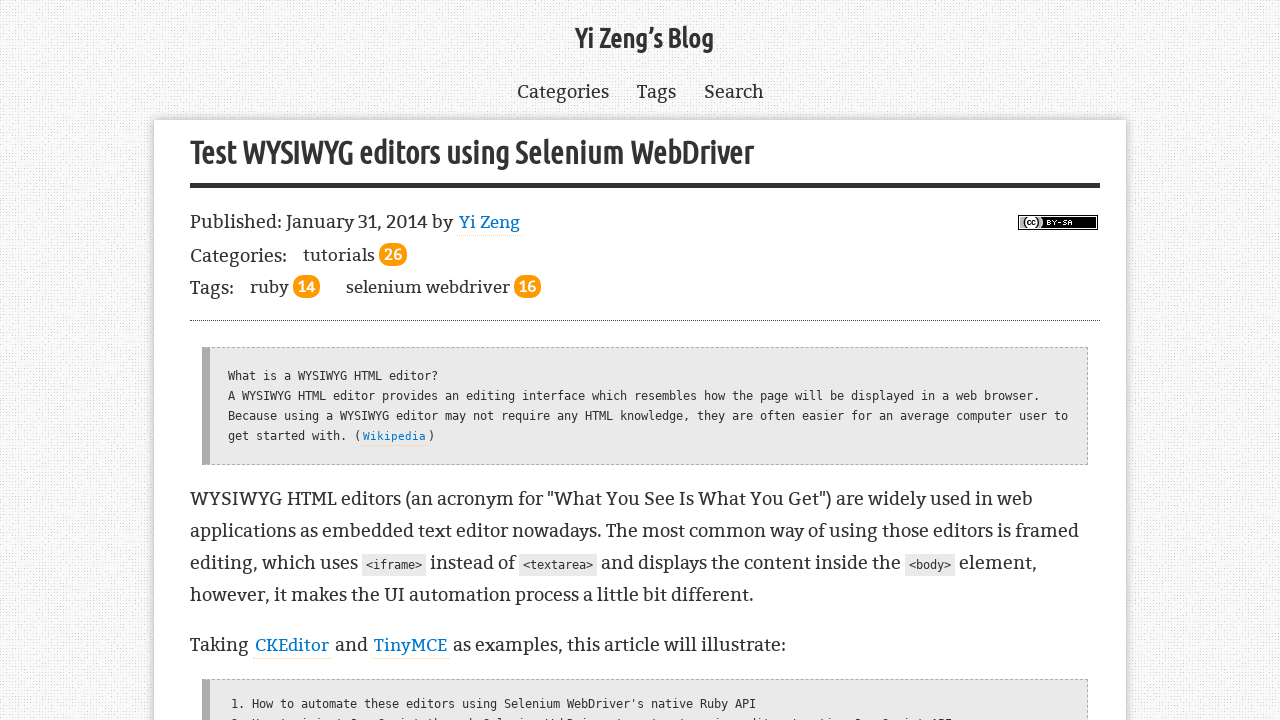

Located TinyMCE iframe
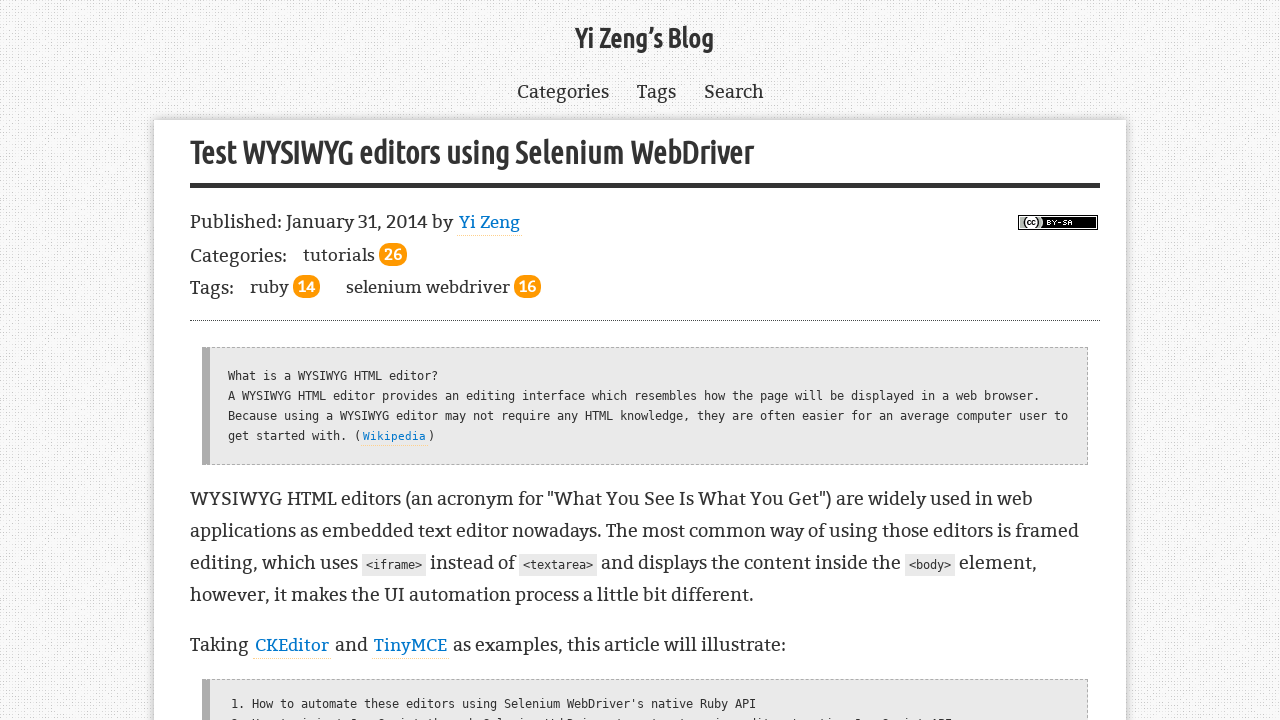

Clicked in TinyMCE editor body at (645, 360) on #tinymce-editor_ifr >> internal:control=enter-frame >> body
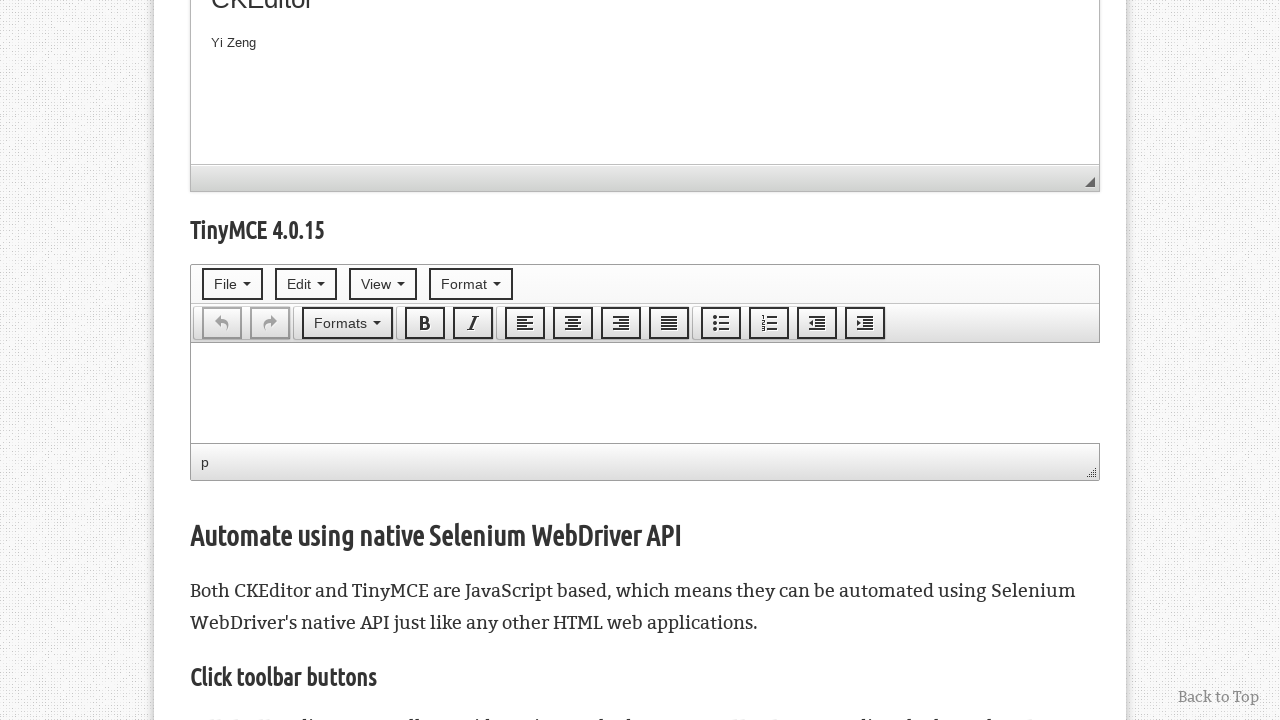

Typed content into TinyMCE editor using send_keys approach on #tinymce-editor_ifr >> internal:control=enter-frame >> body
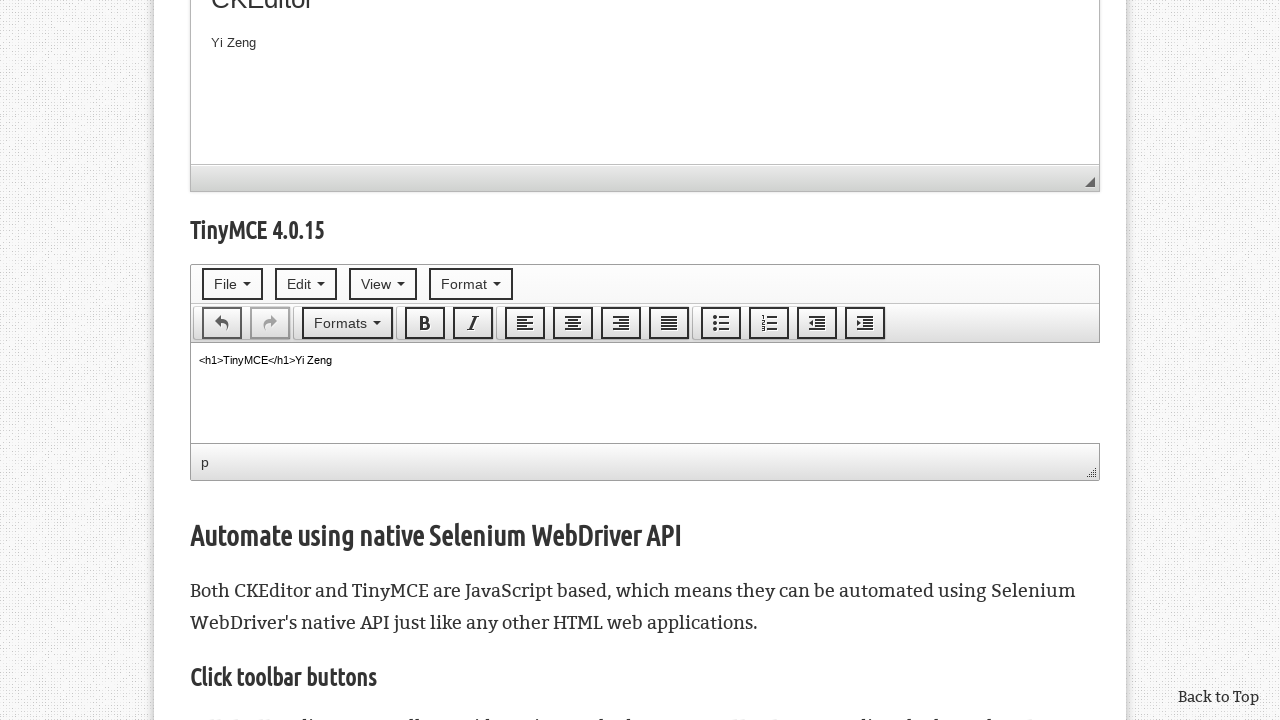

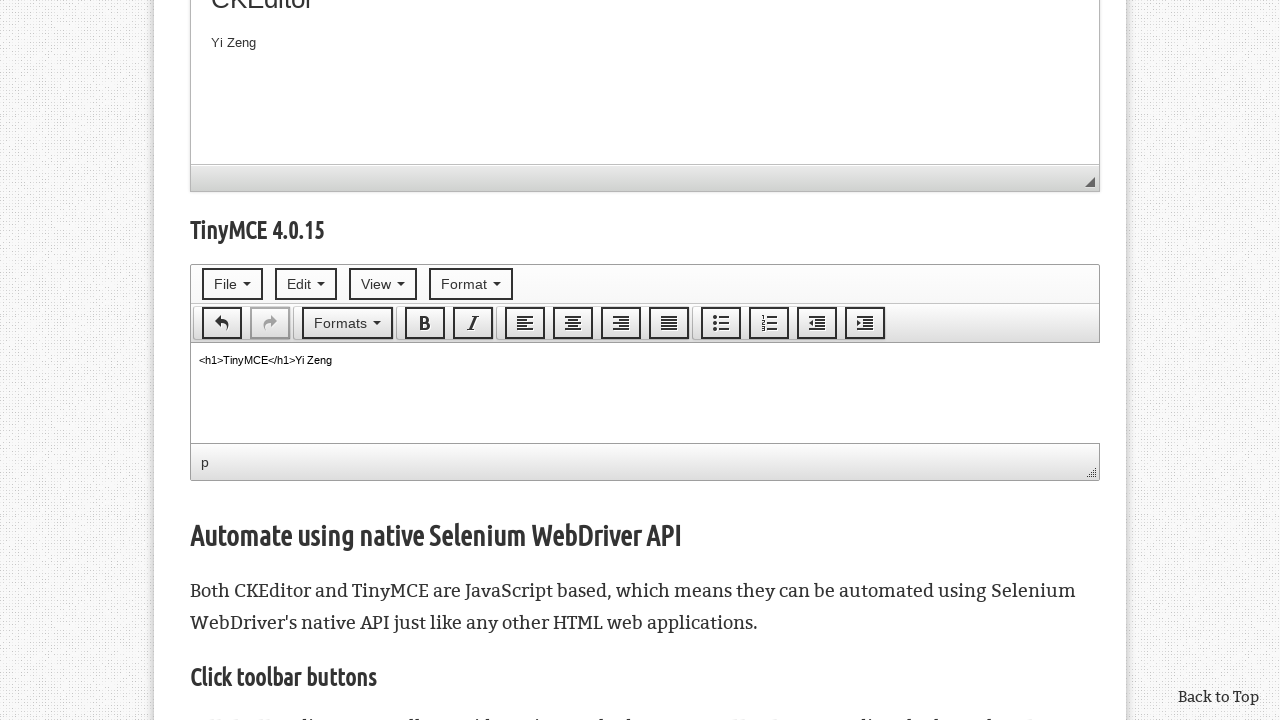